Tests submitting feedback with only a name filled in, clicking Send, then clicking Yes to confirm, and verifying the thank you message appears

Starting URL: https://acctabootcamp.github.io/site/tasks/provide_feedback

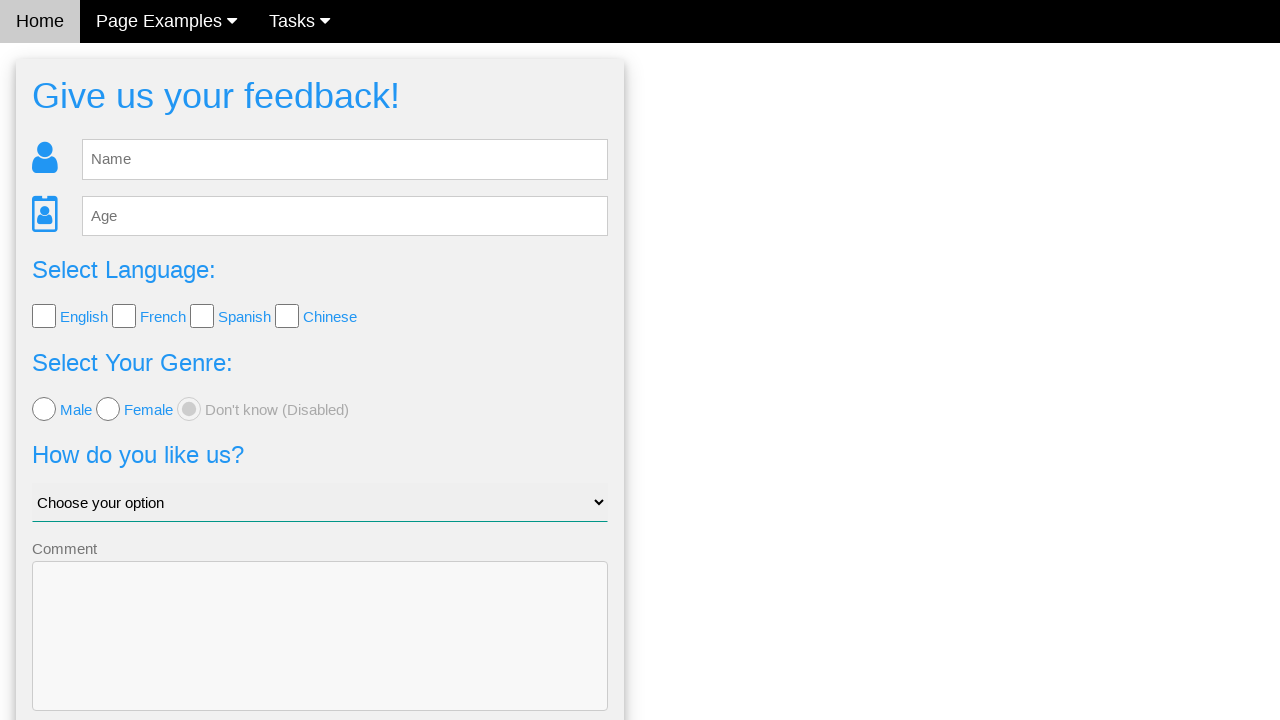

Navigated to feedback form page
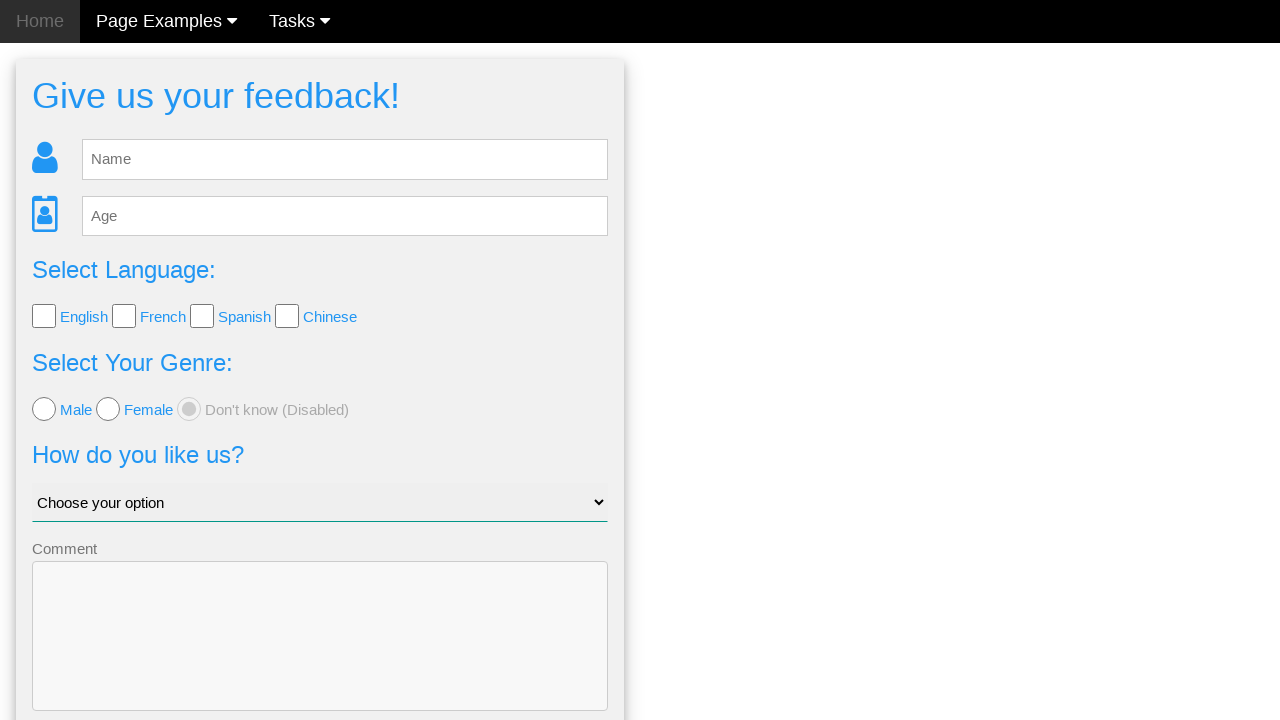

Filled name field with 'German' on #fb_name
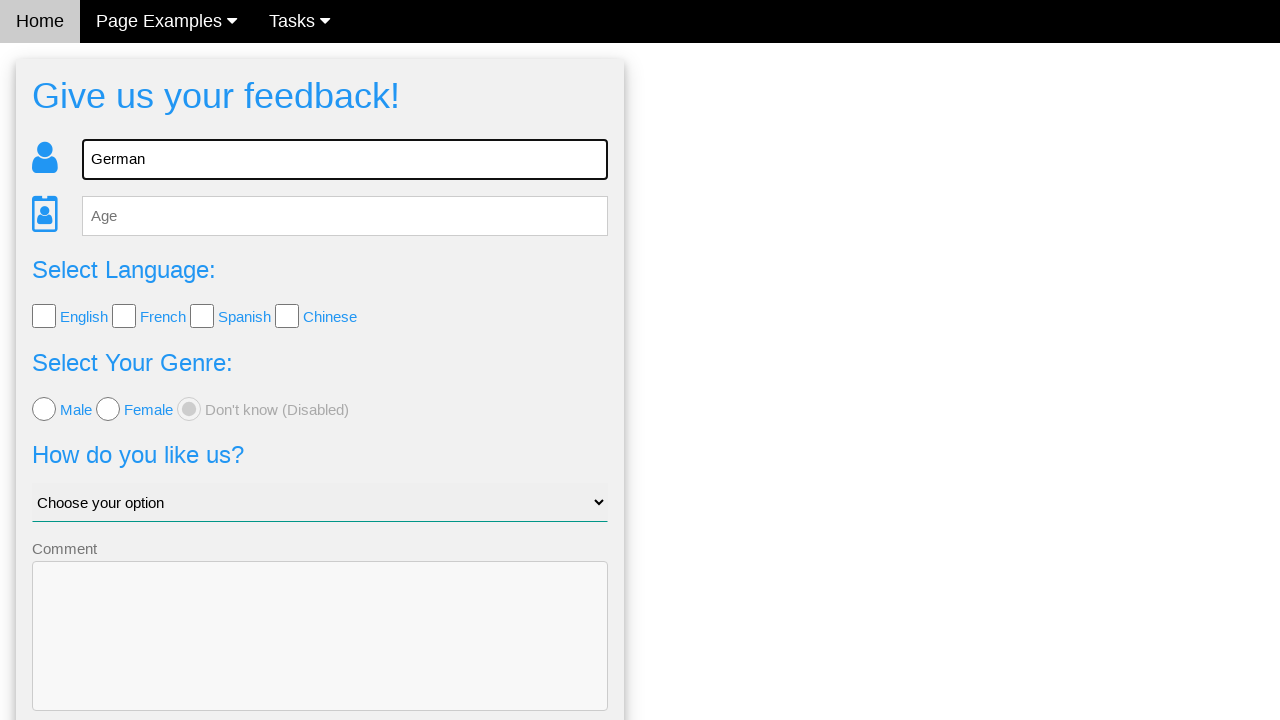

Clicked Send button to submit feedback at (320, 656) on .w3-blue
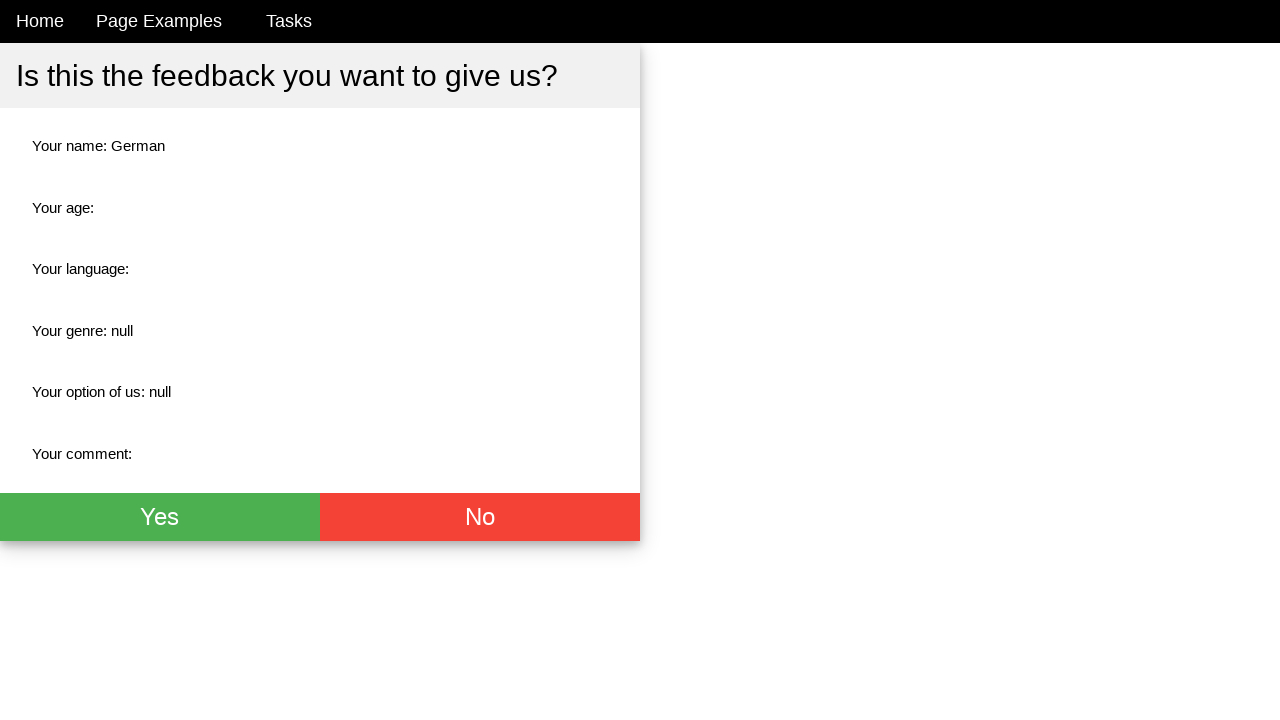

Clicked Yes button to confirm submission at (160, 517) on .w3-green
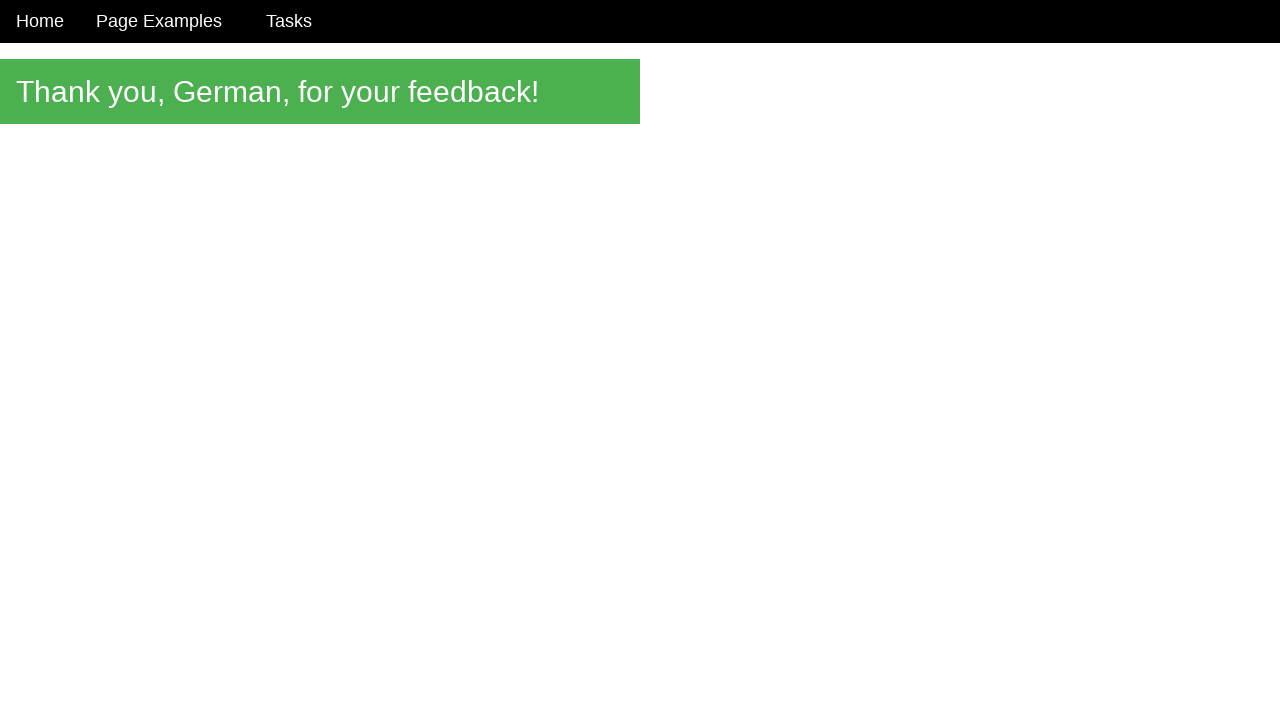

Thank you message appeared on page
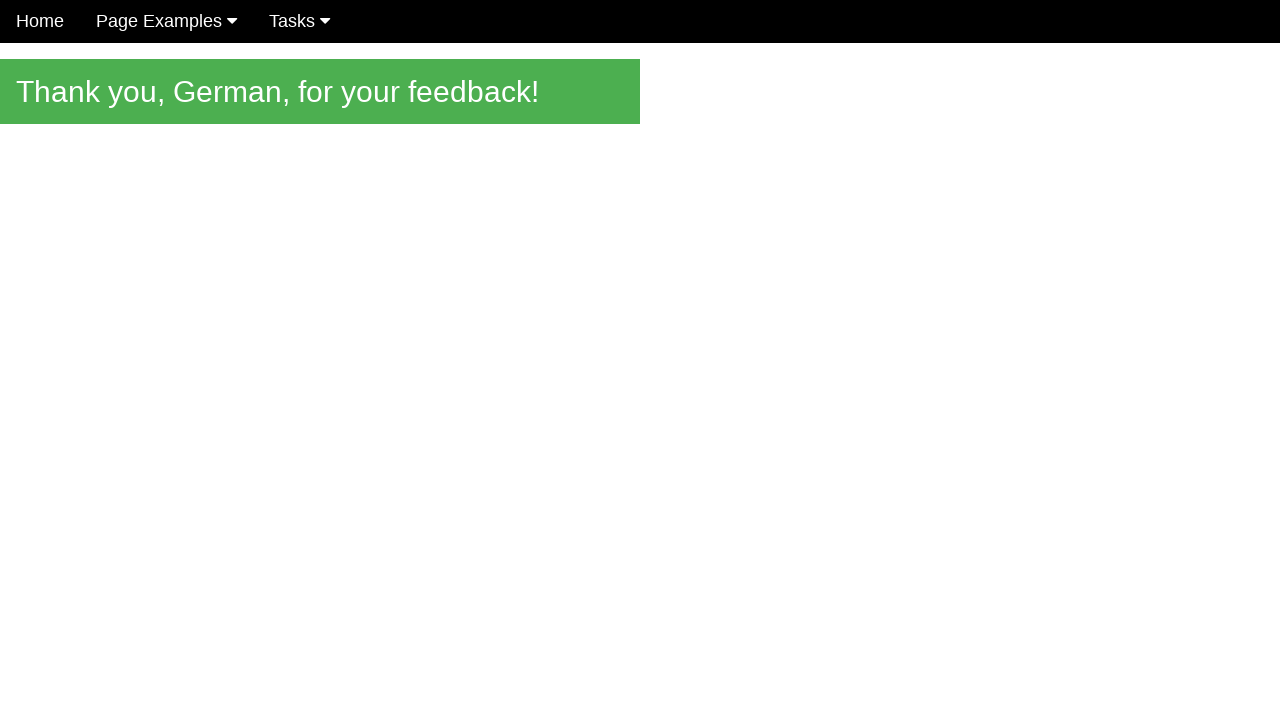

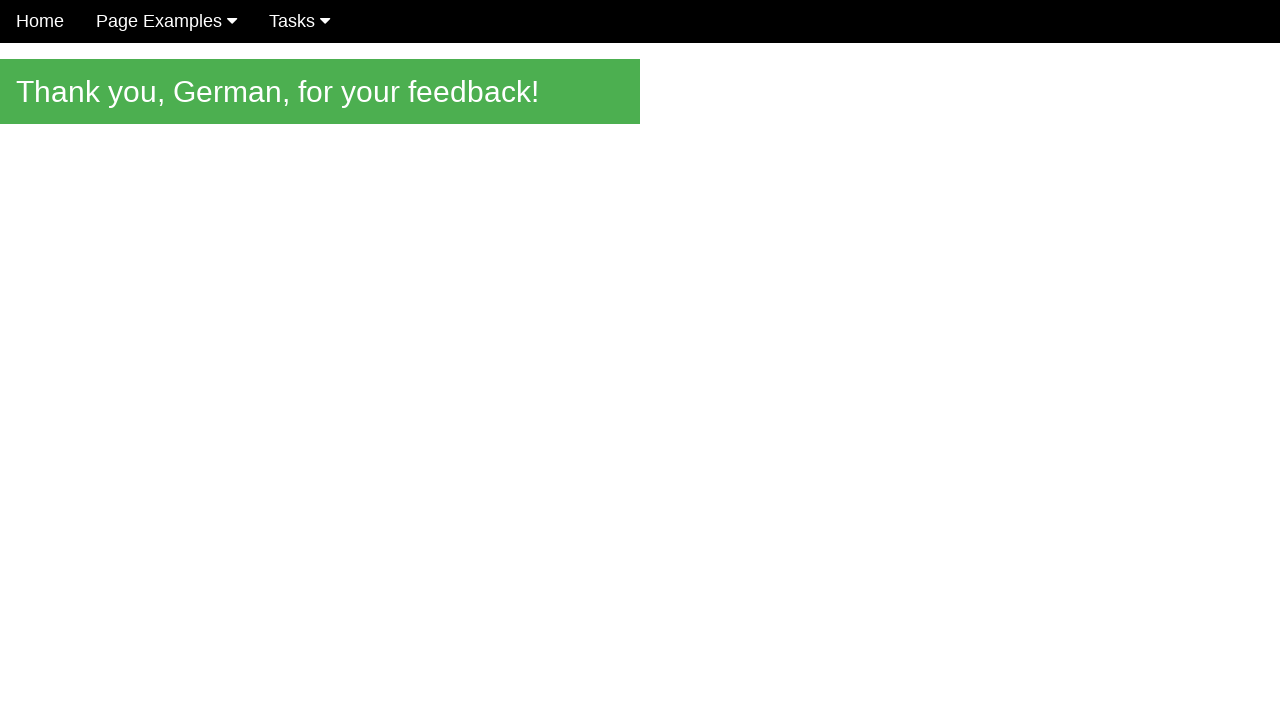